Tests add/remove elements functionality by clicking Add Element button 10 times and then deleting the 5th added element

Starting URL: https://the-internet.herokuapp.com/add_remove_elements/

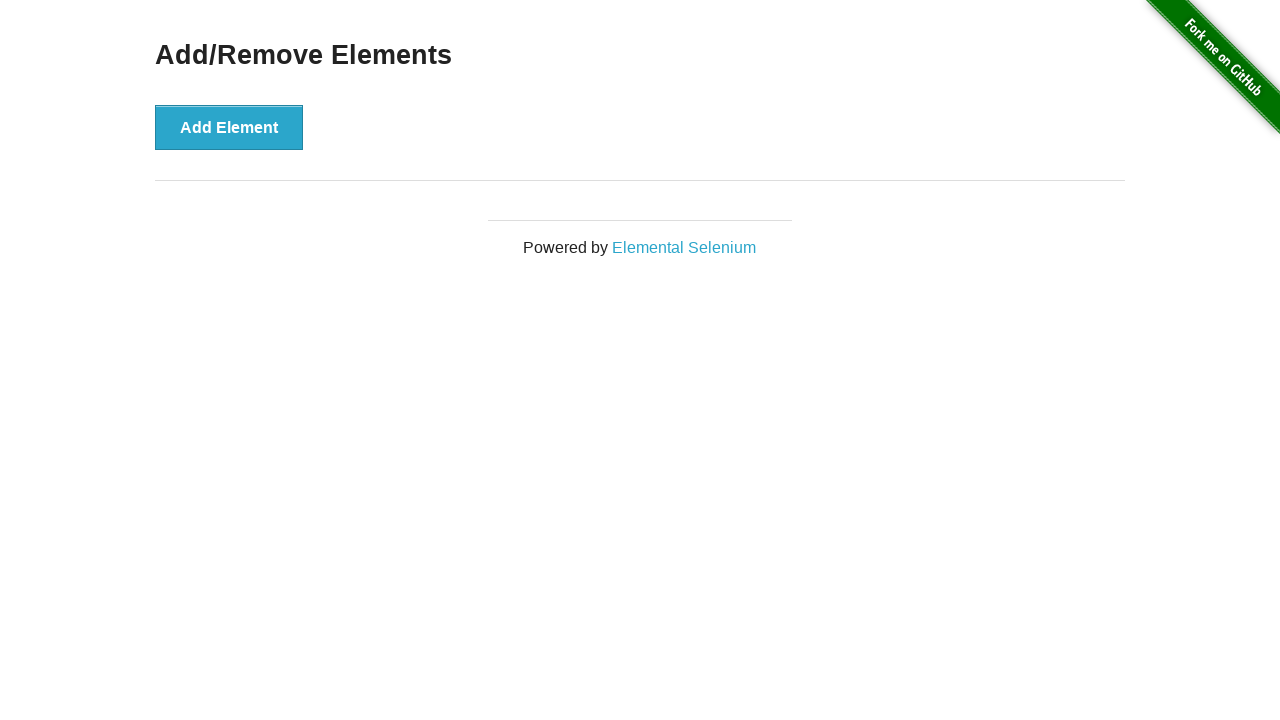

Clicked Add Element button (iteration 1/10) at (229, 127) on button:has-text('Add Element')
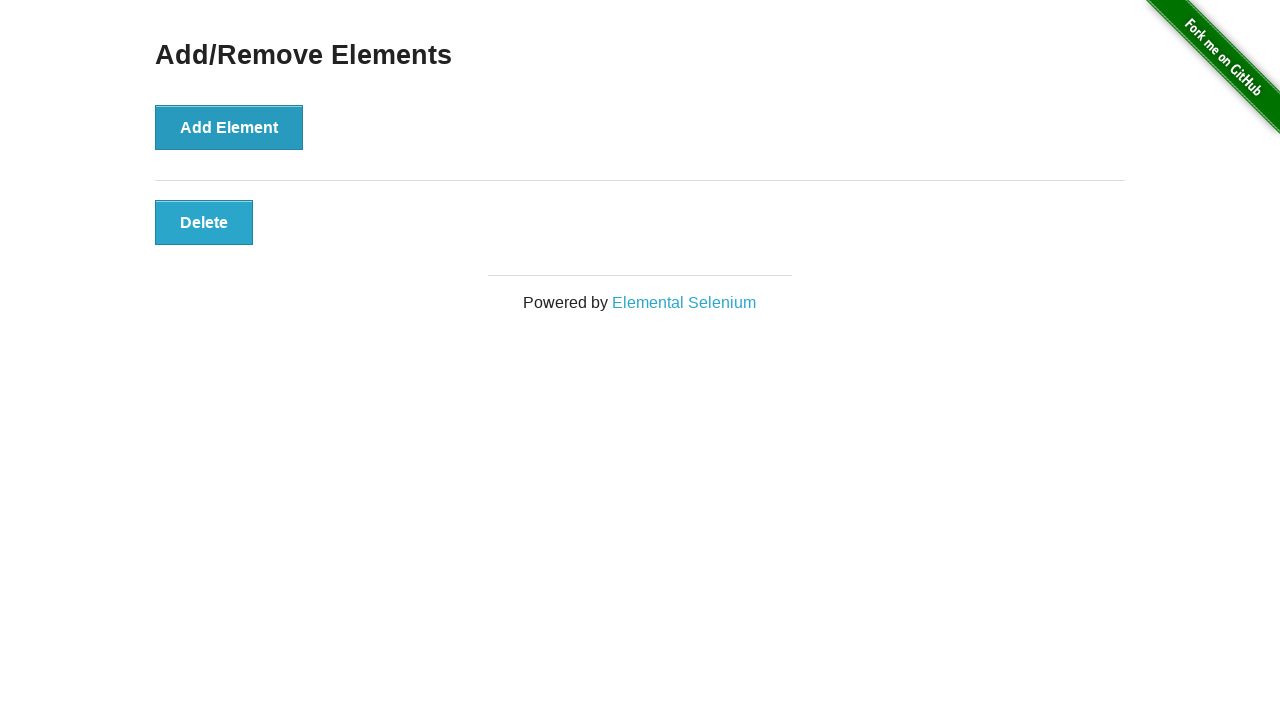

Clicked Add Element button (iteration 2/10) at (229, 127) on button:has-text('Add Element')
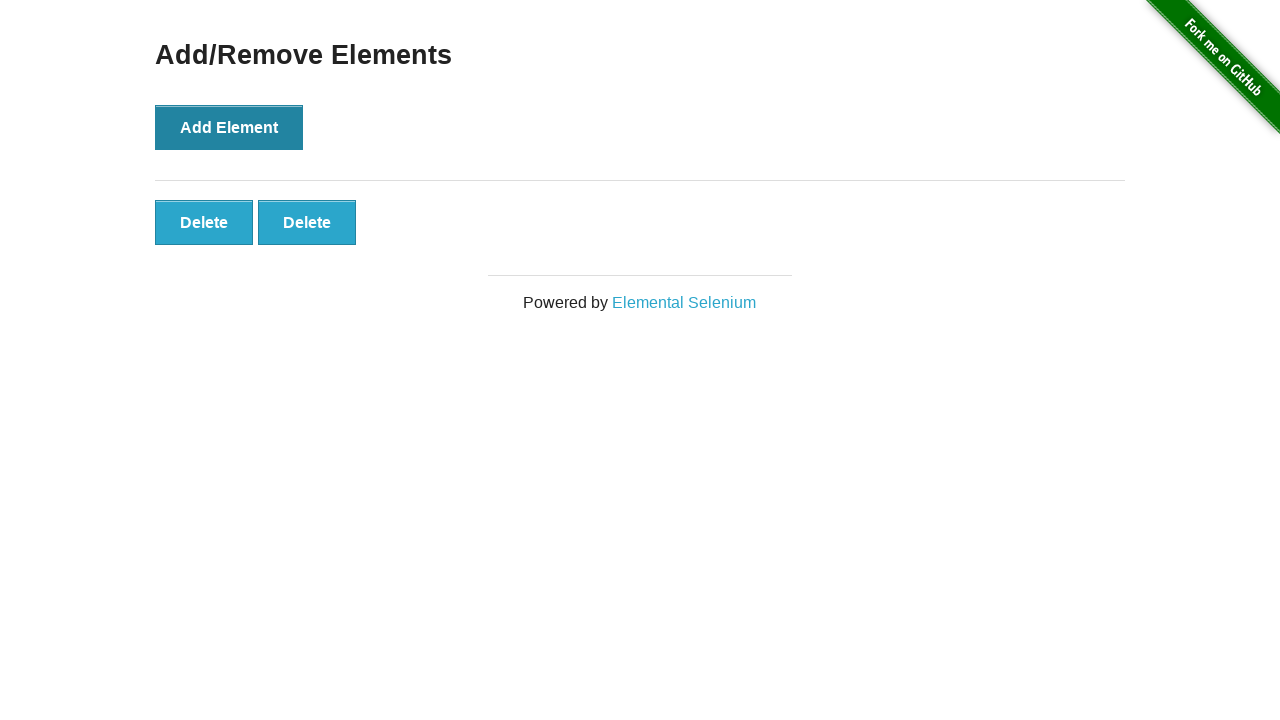

Clicked Add Element button (iteration 3/10) at (229, 127) on button:has-text('Add Element')
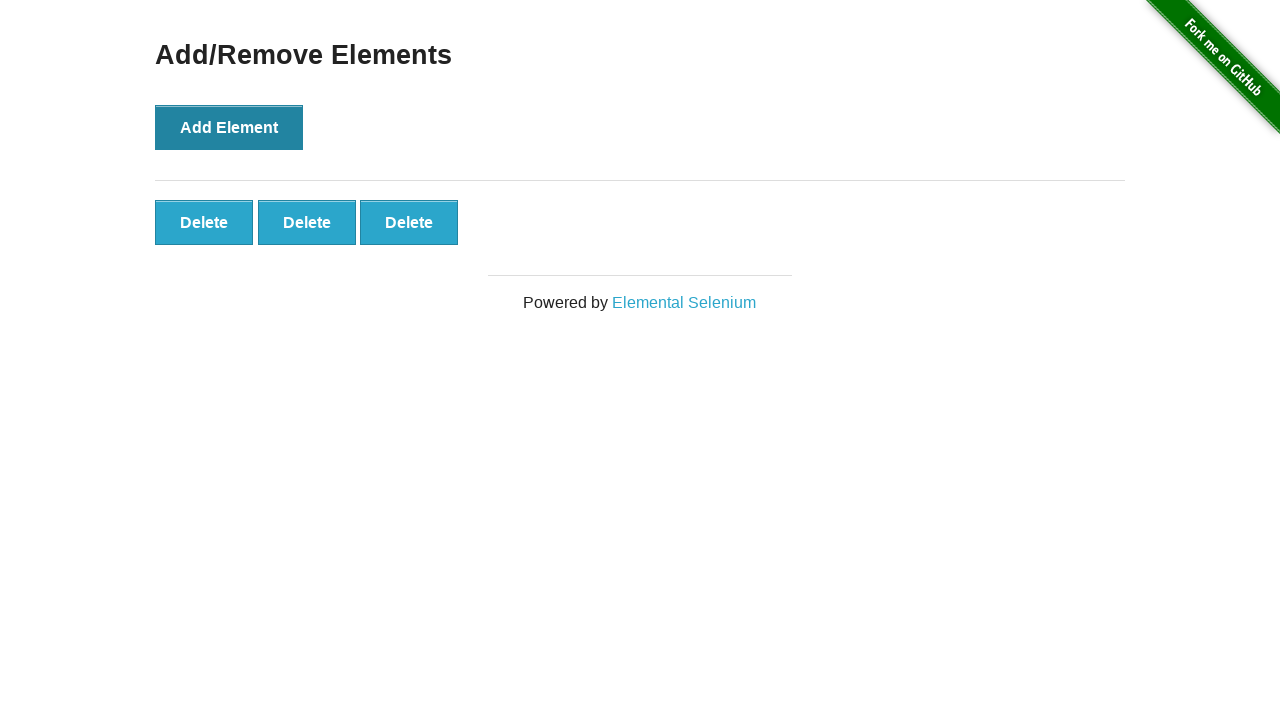

Clicked Add Element button (iteration 4/10) at (229, 127) on button:has-text('Add Element')
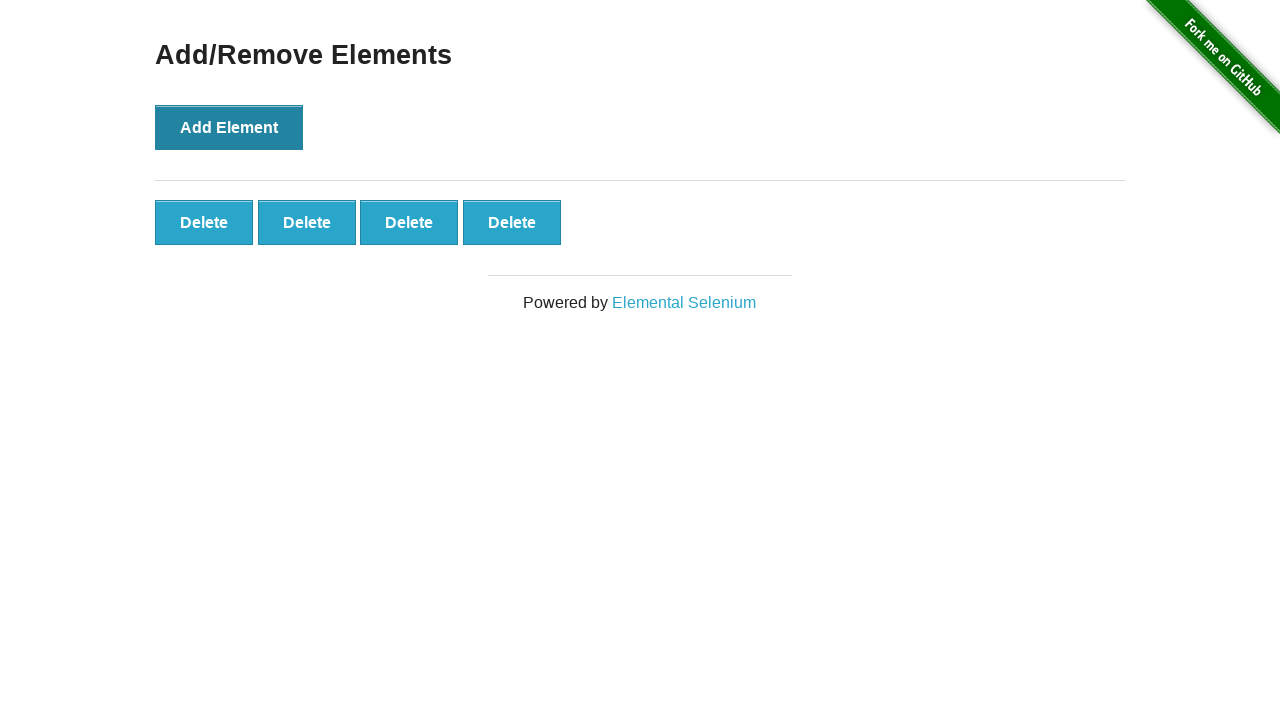

Clicked Add Element button (iteration 5/10) at (229, 127) on button:has-text('Add Element')
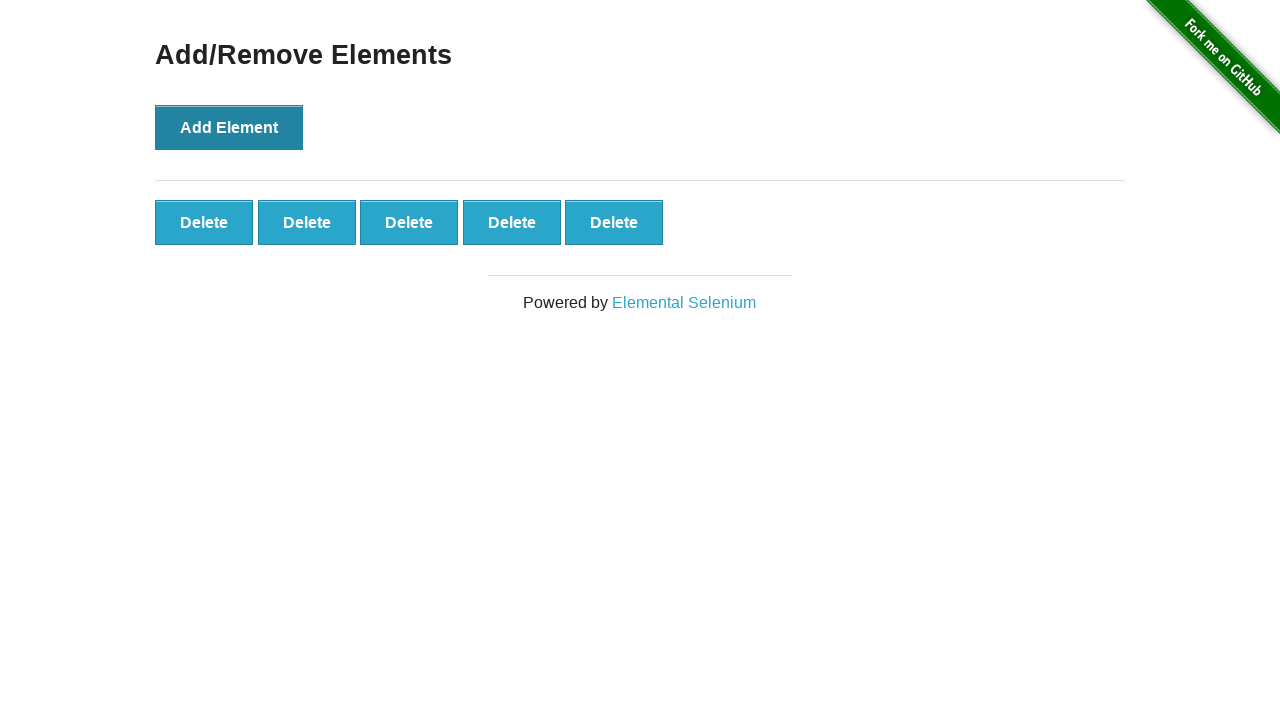

Clicked Add Element button (iteration 6/10) at (229, 127) on button:has-text('Add Element')
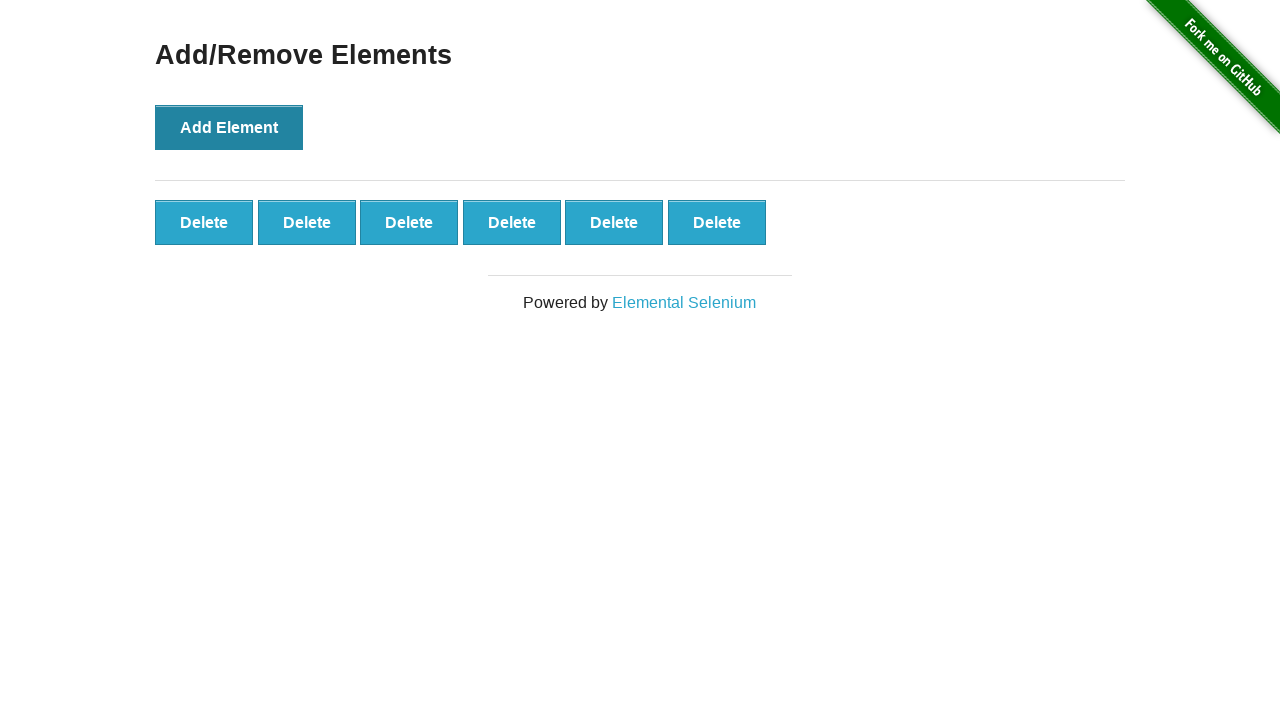

Clicked Add Element button (iteration 7/10) at (229, 127) on button:has-text('Add Element')
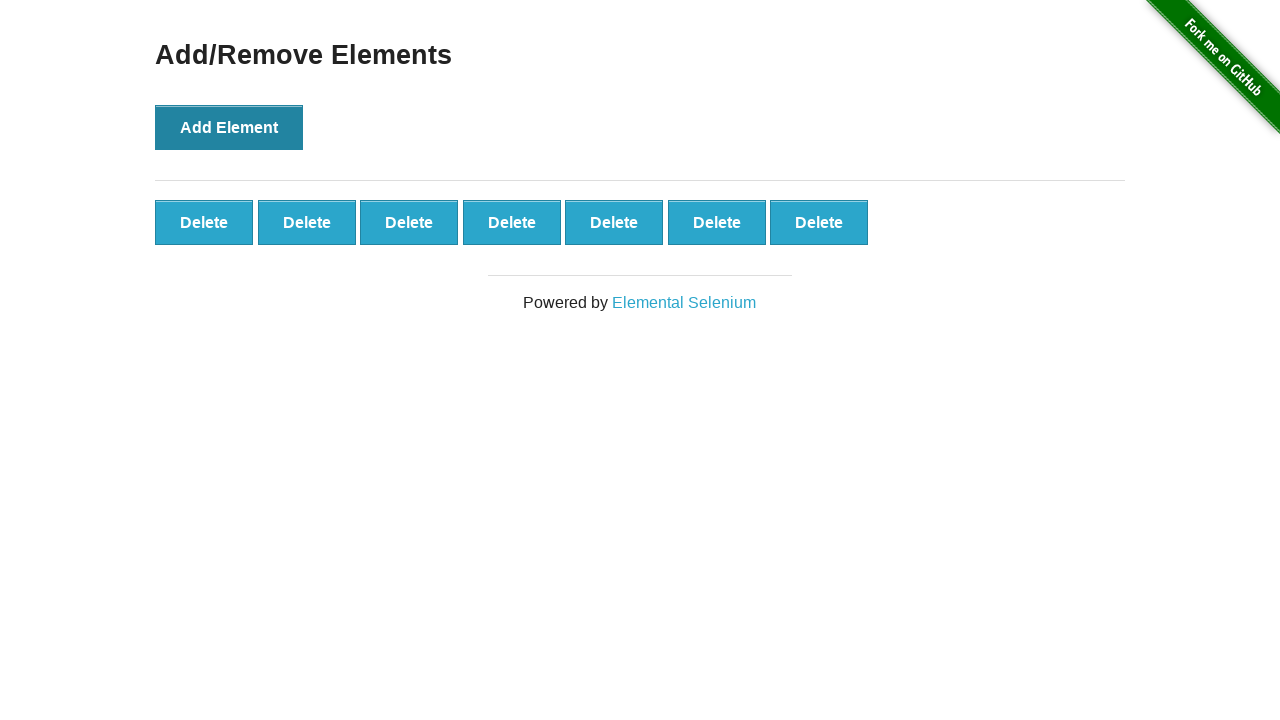

Clicked Add Element button (iteration 8/10) at (229, 127) on button:has-text('Add Element')
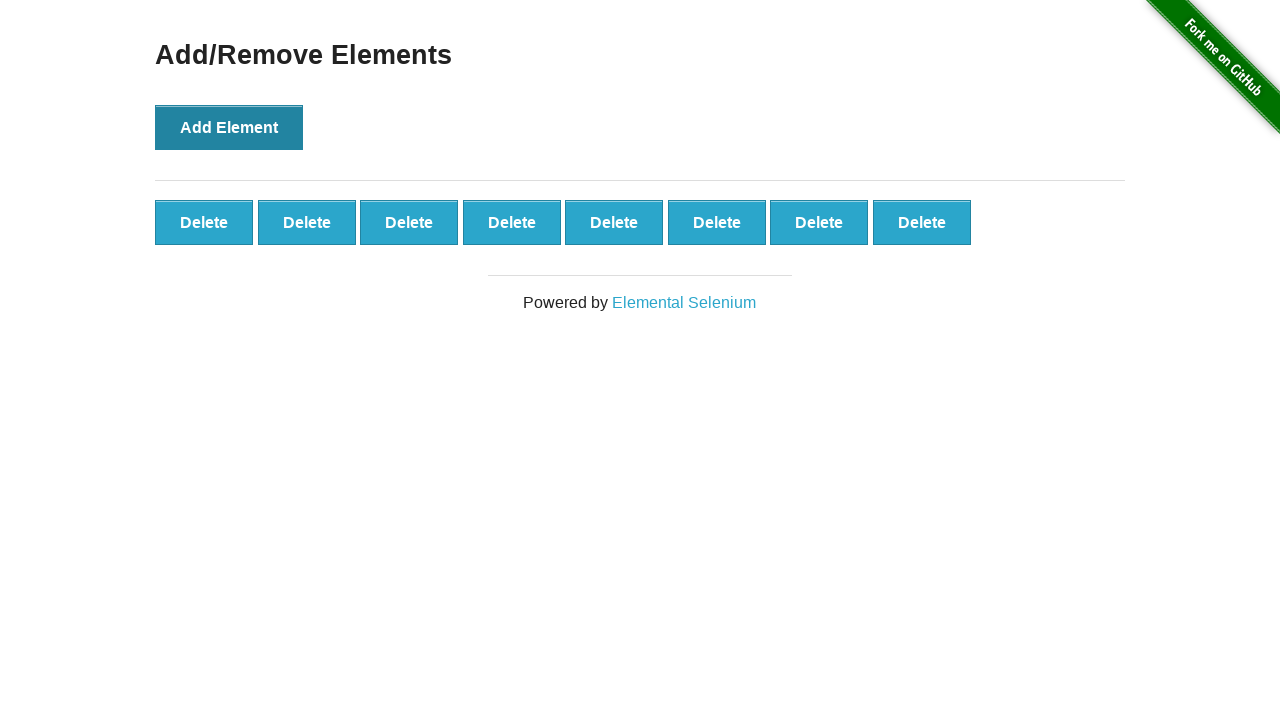

Clicked Add Element button (iteration 9/10) at (229, 127) on button:has-text('Add Element')
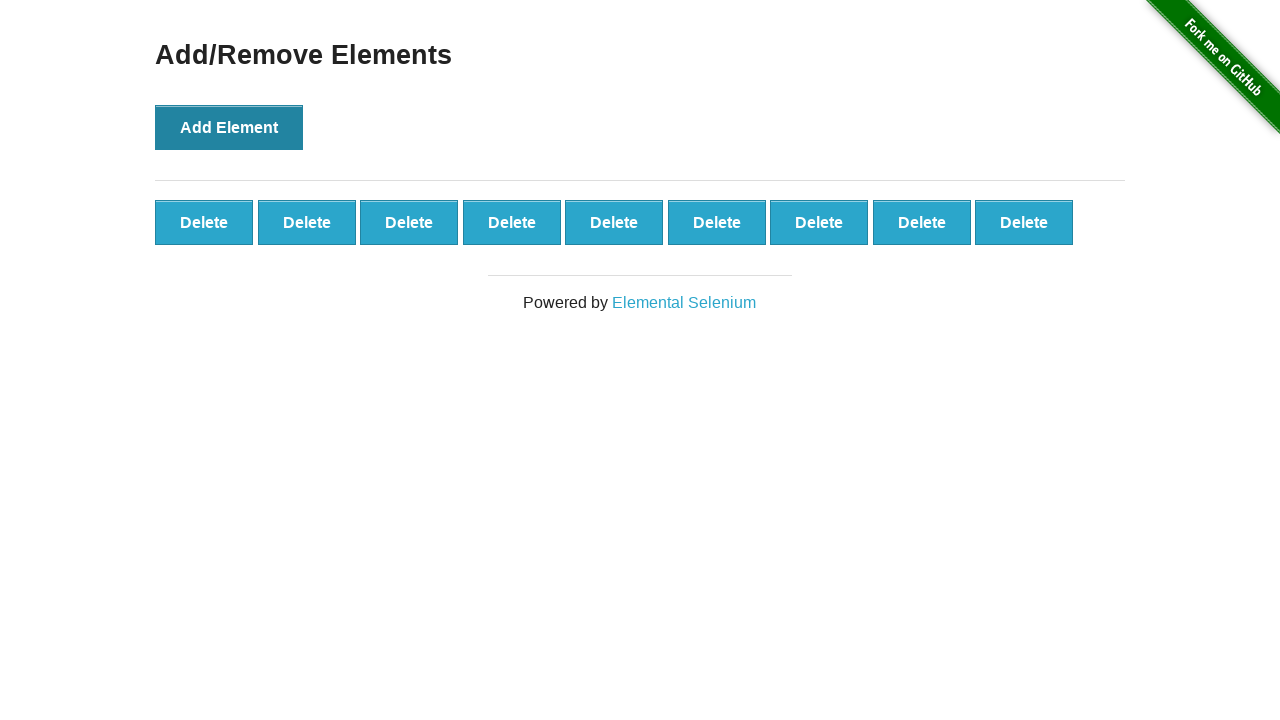

Clicked Add Element button (iteration 10/10) at (229, 127) on button:has-text('Add Element')
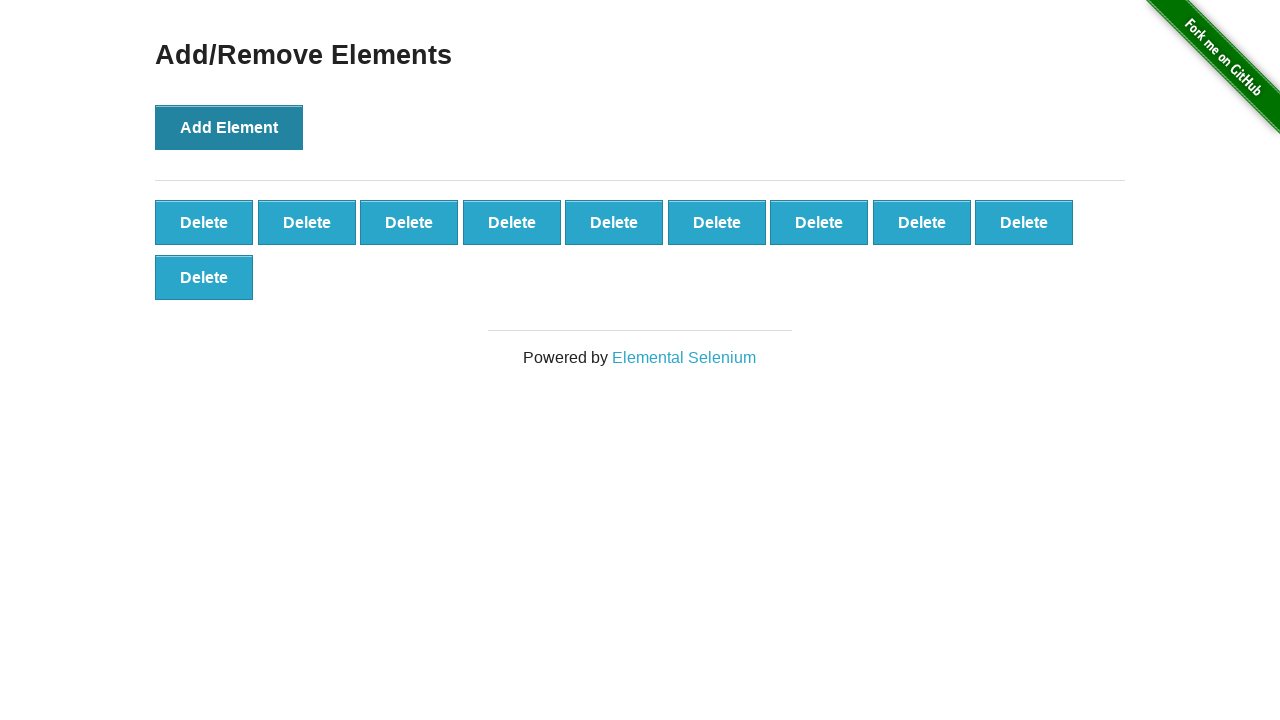

Waited for added elements to appear
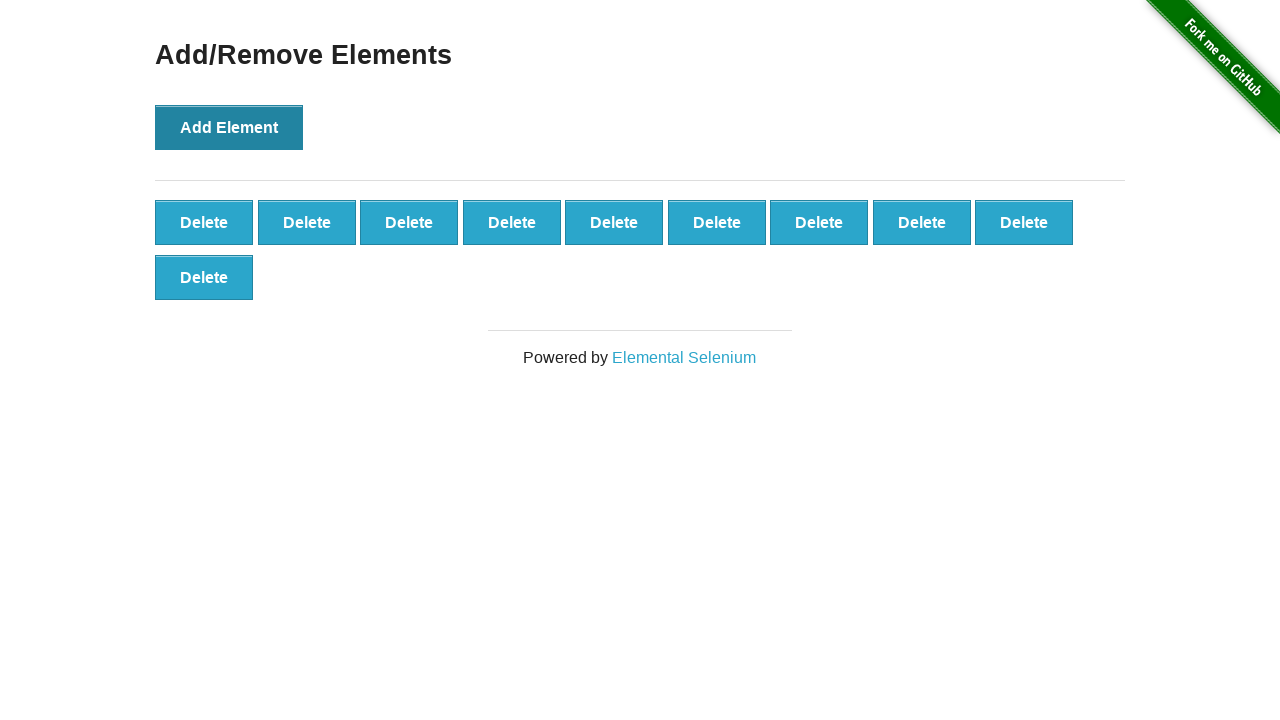

Clicked delete button for the 5th added element at (614, 222) on (//*[@class='added-manually'])[5]
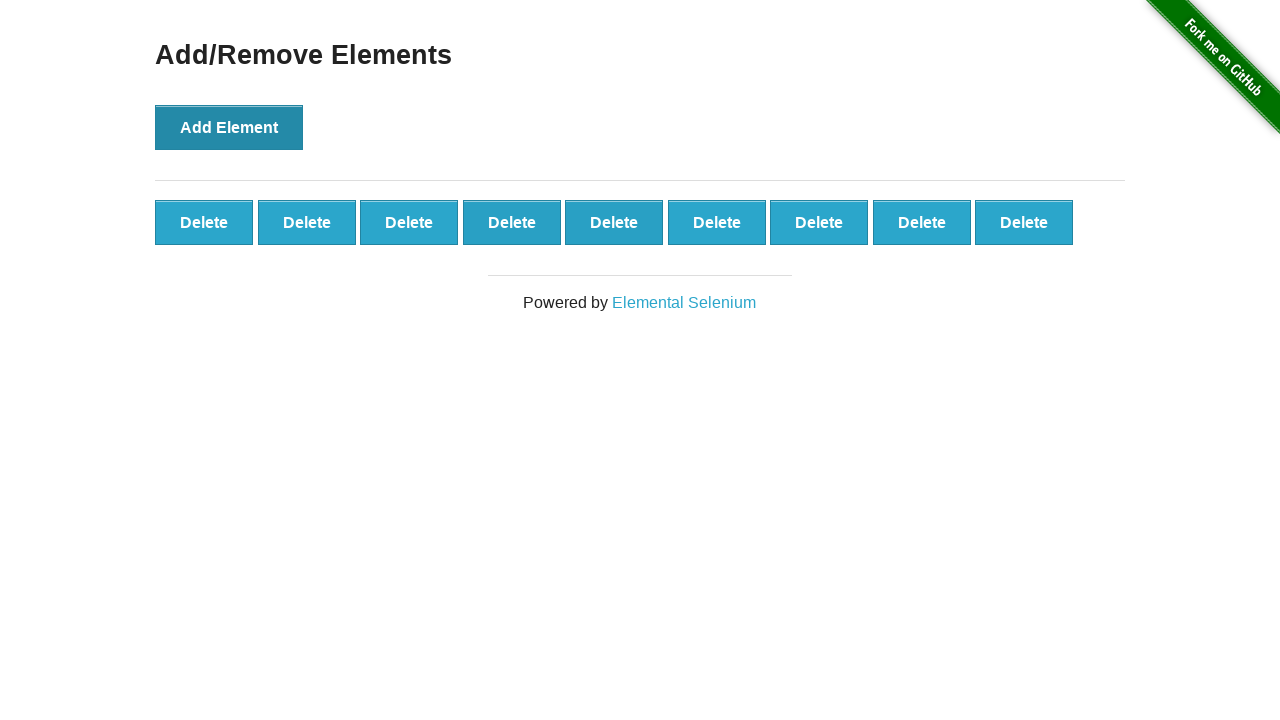

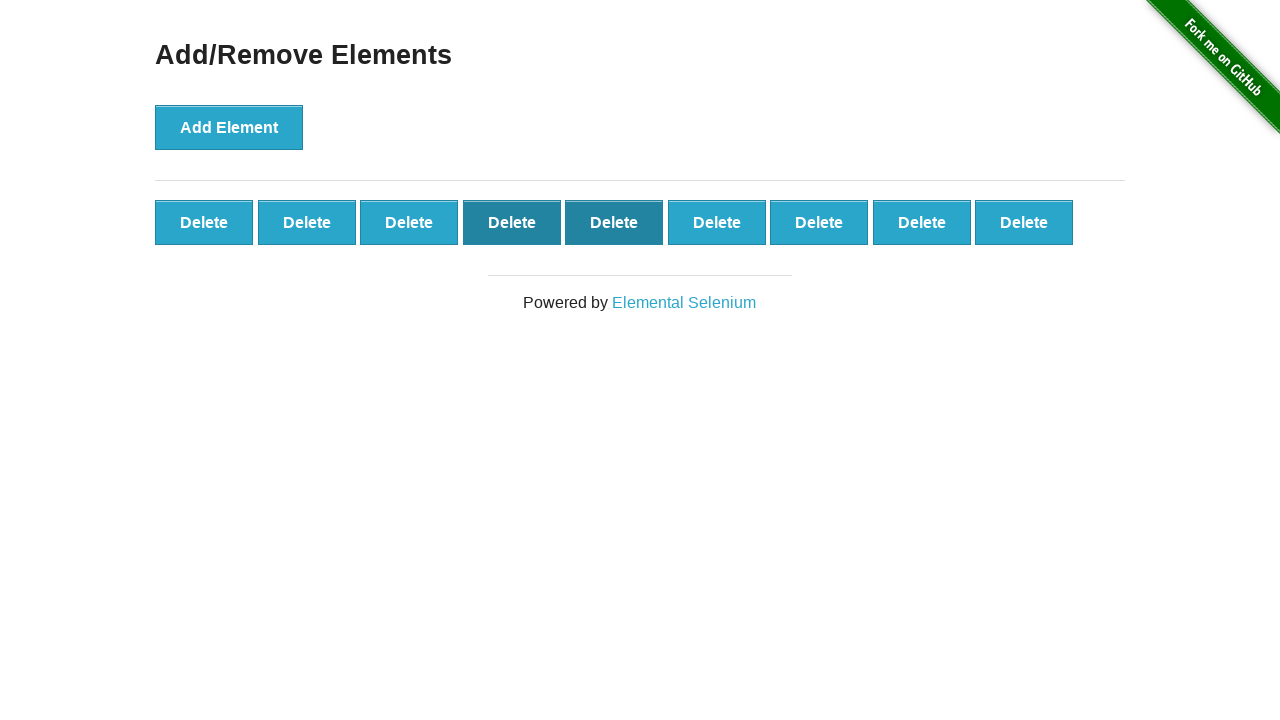